Tests checkbox elements by locating two checkboxes and verifying their default selection states - first checkbox unchecked, second checkbox checked

Starting URL: https://the-internet.herokuapp.com/checkboxes

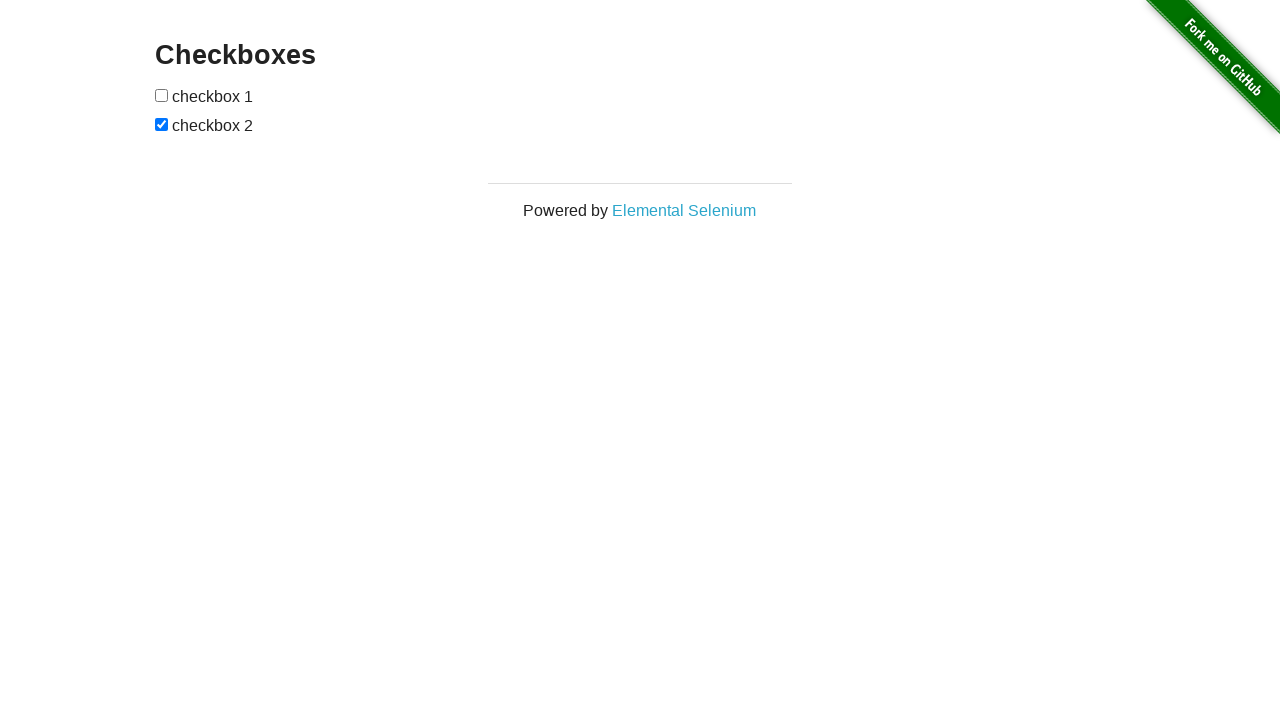

Waited for checkbox elements to be visible
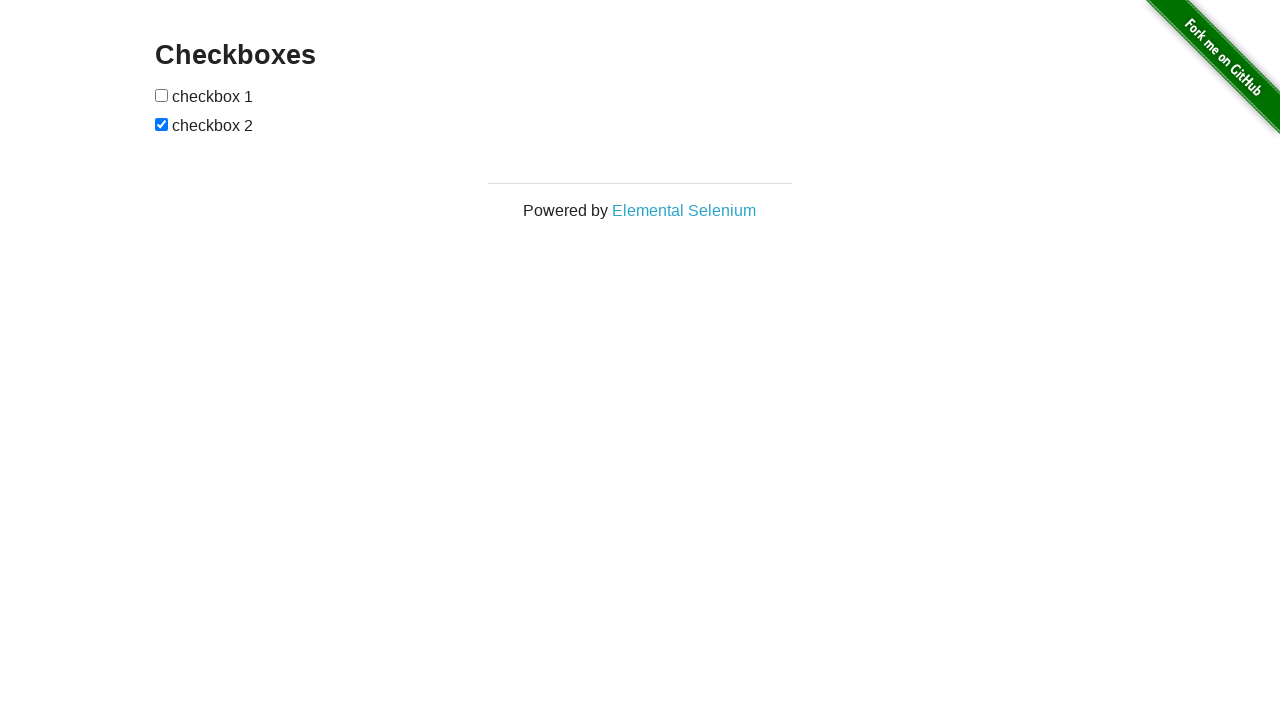

Located first checkbox element
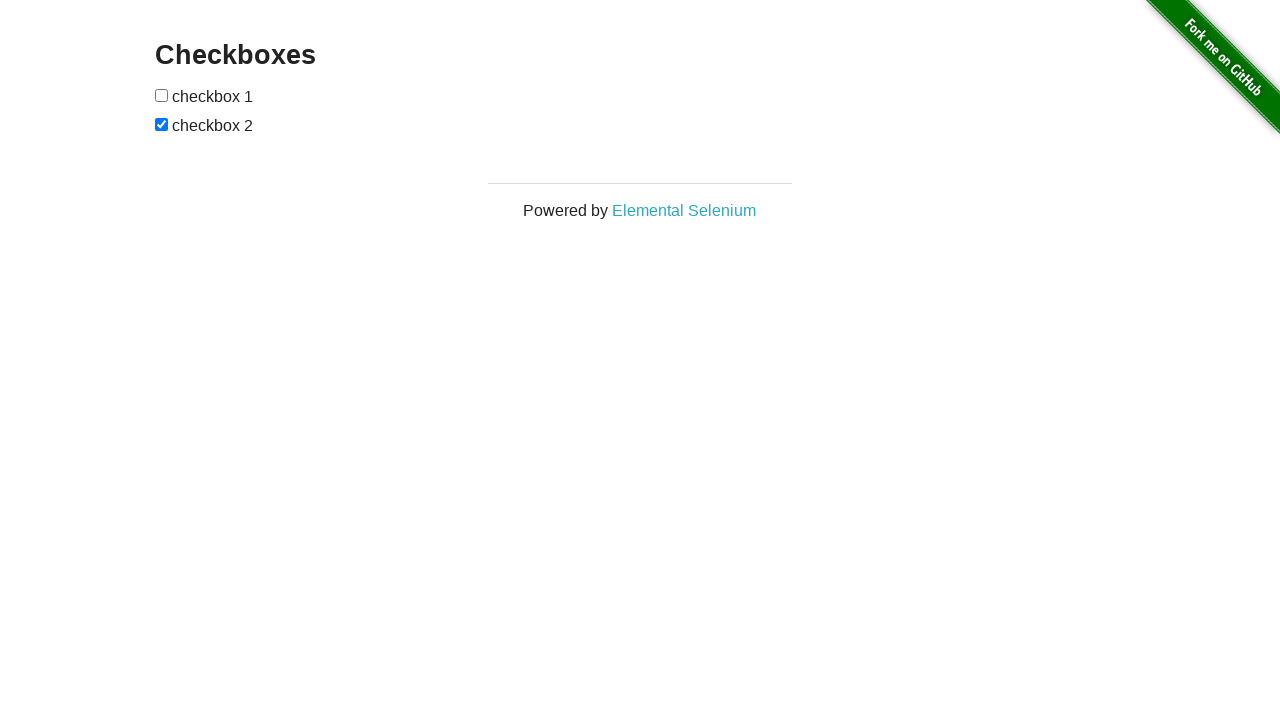

Verified first checkbox is unchecked by default
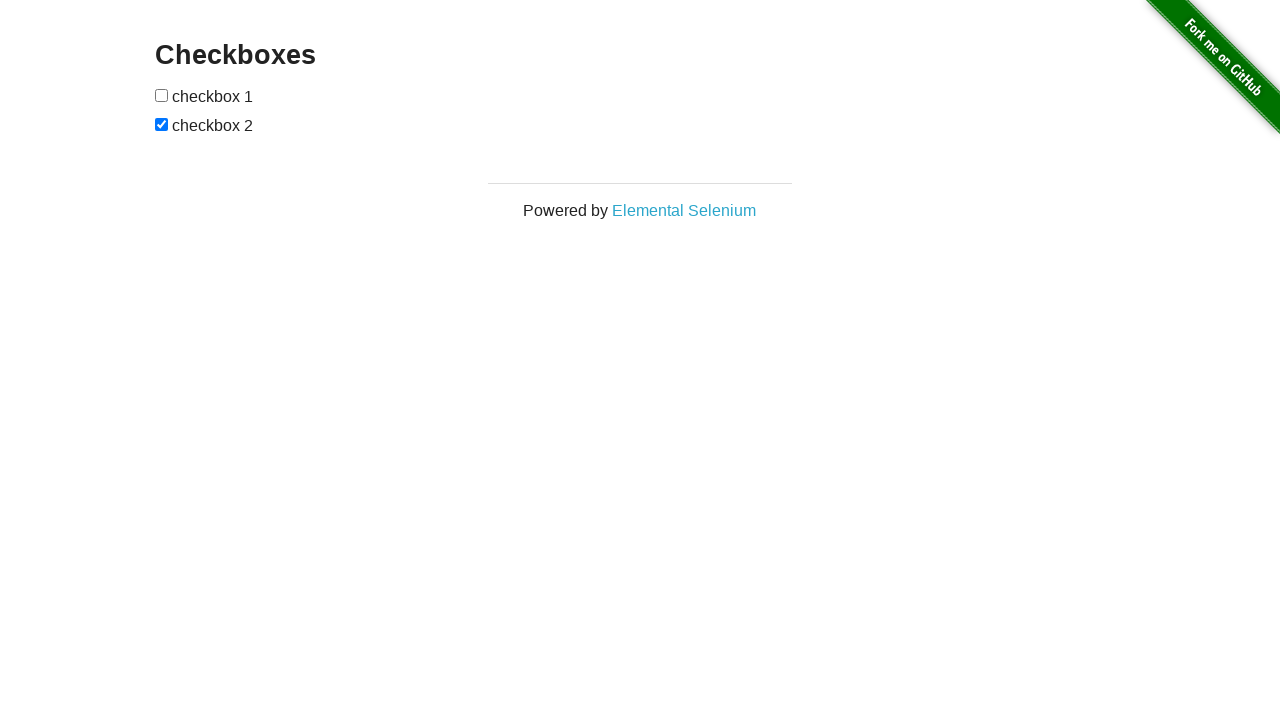

Located second checkbox element
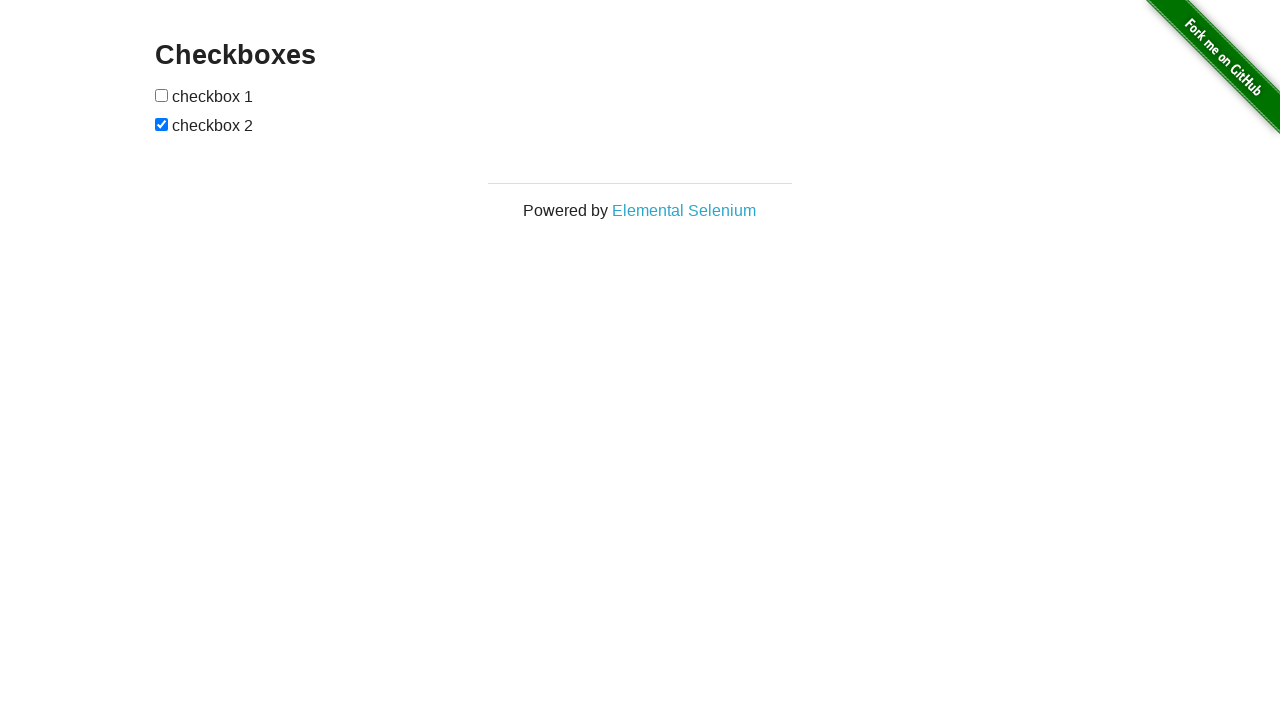

Verified second checkbox is checked by default
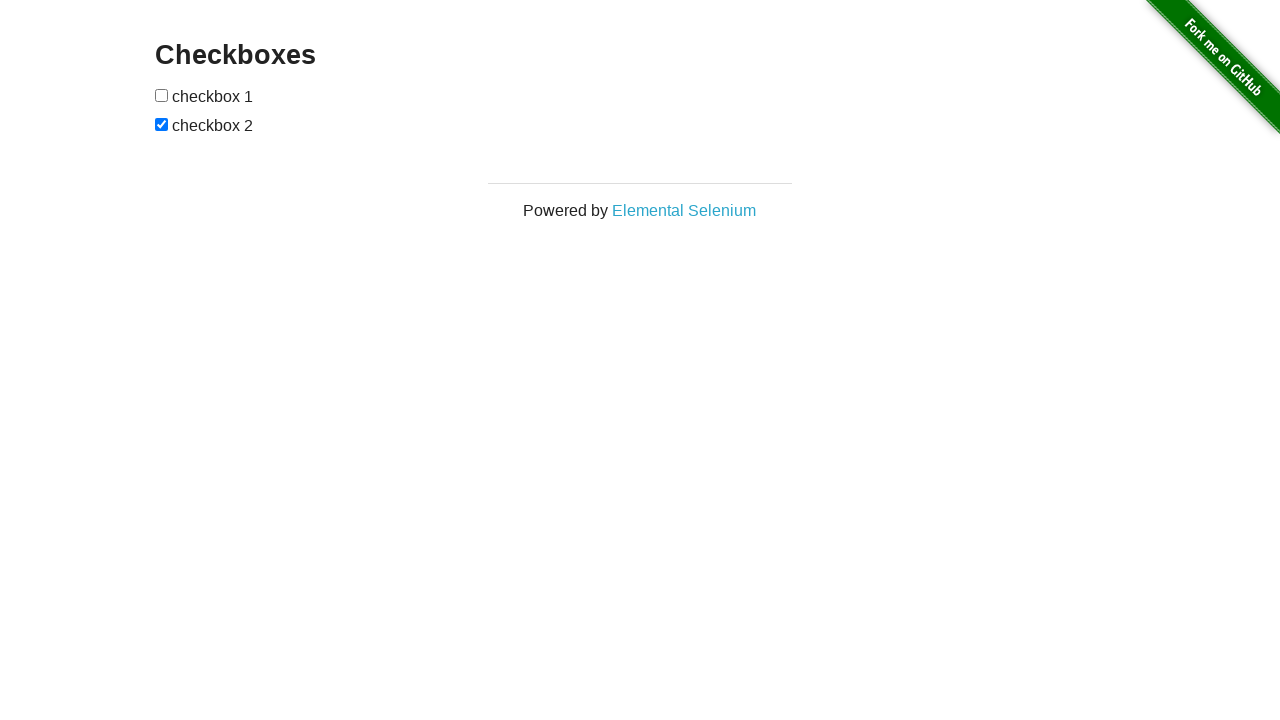

Clicked first checkbox to select it at (162, 95) on input[type='checkbox']:nth-of-type(1)
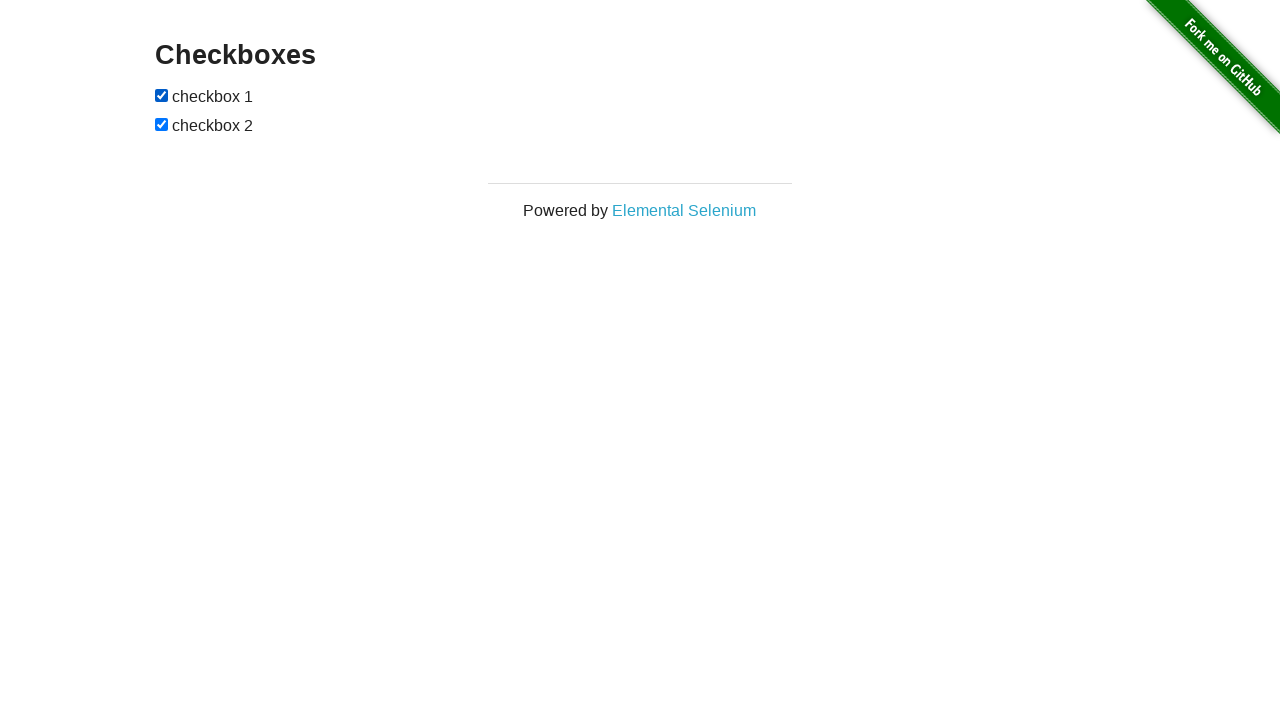

Clicked second checkbox to deselect it at (162, 124) on input[type='checkbox']:nth-of-type(2)
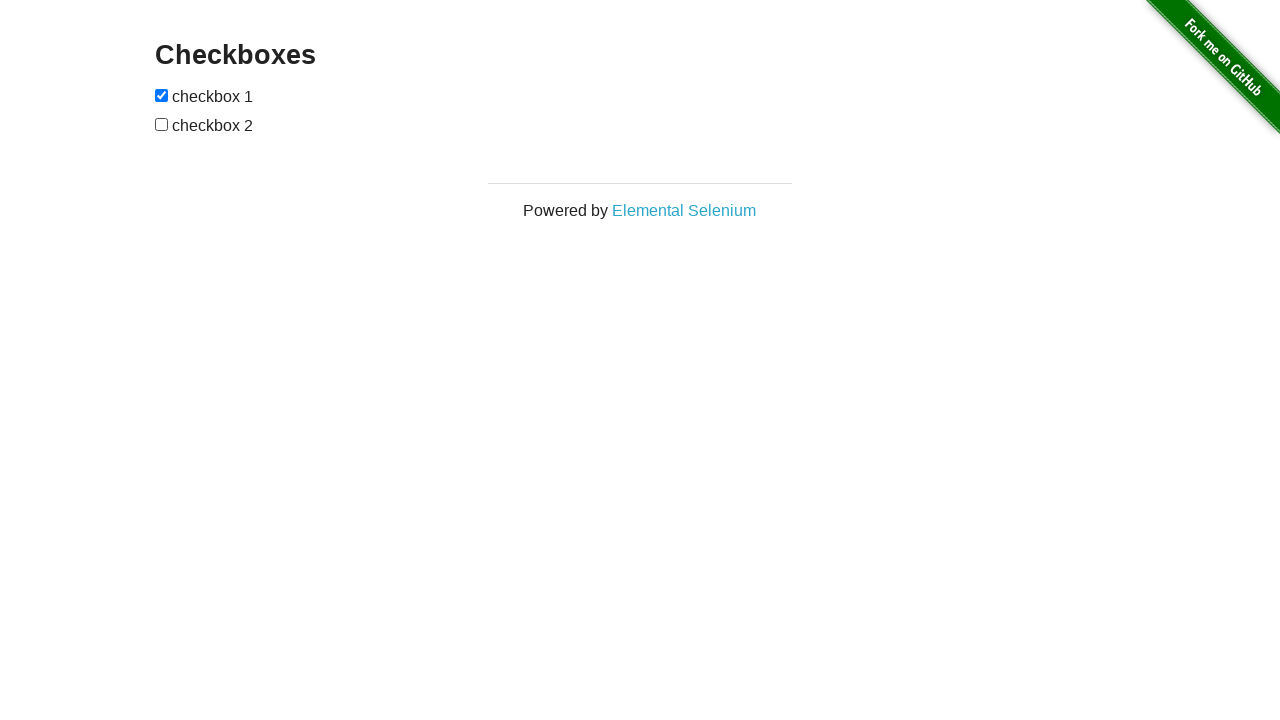

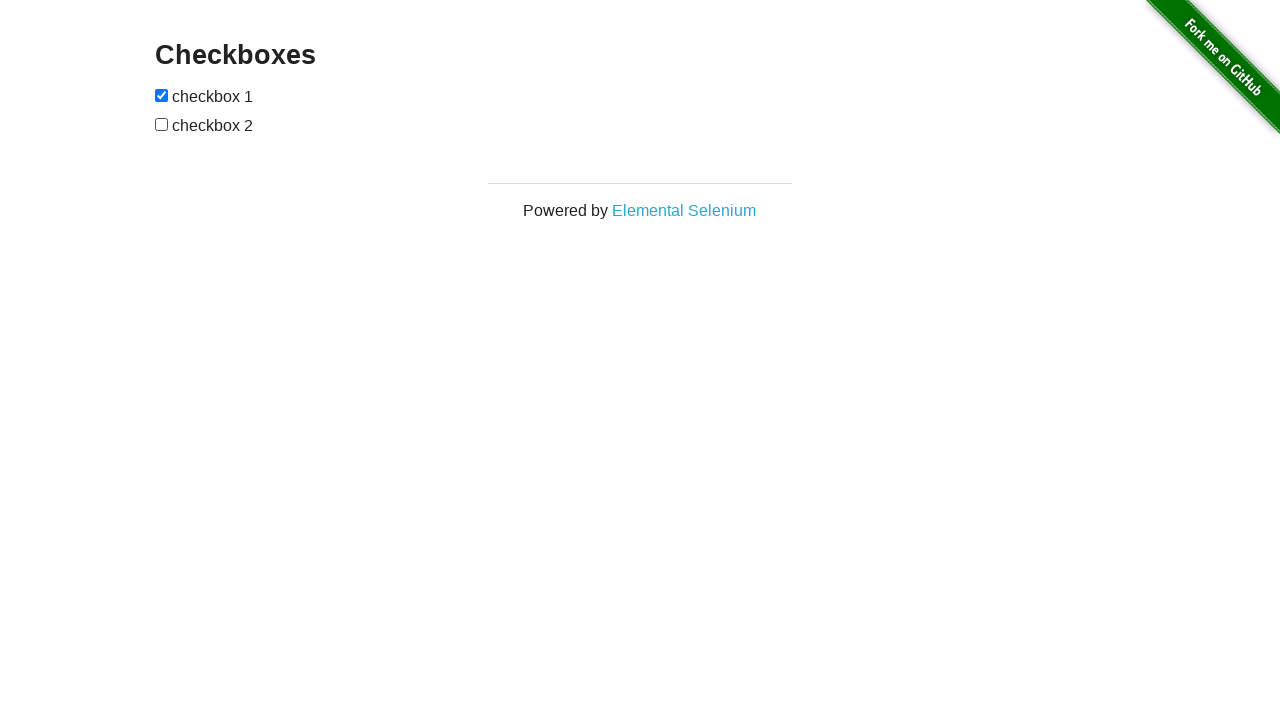